Tests that the submitted information is correctly displayed in the output section after form submission

Starting URL: https://demoqa.com/elements

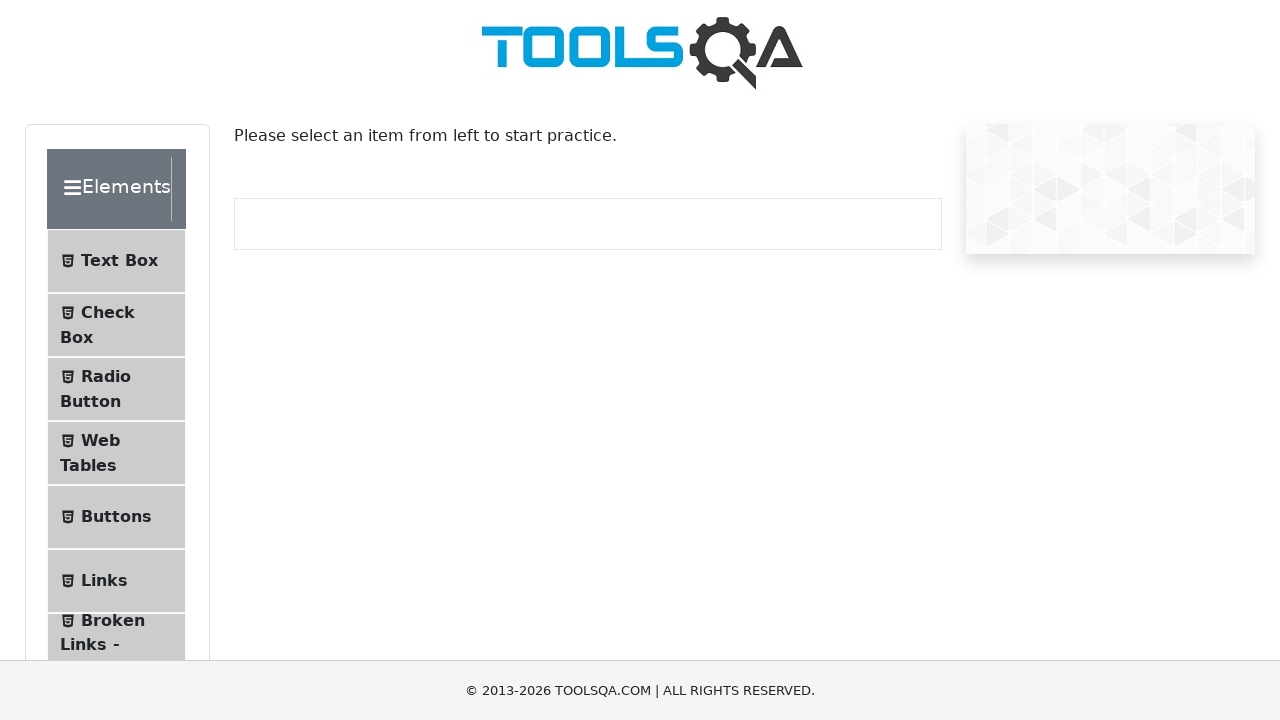

Clicked on Text Box menu item at (116, 261) on #item-0
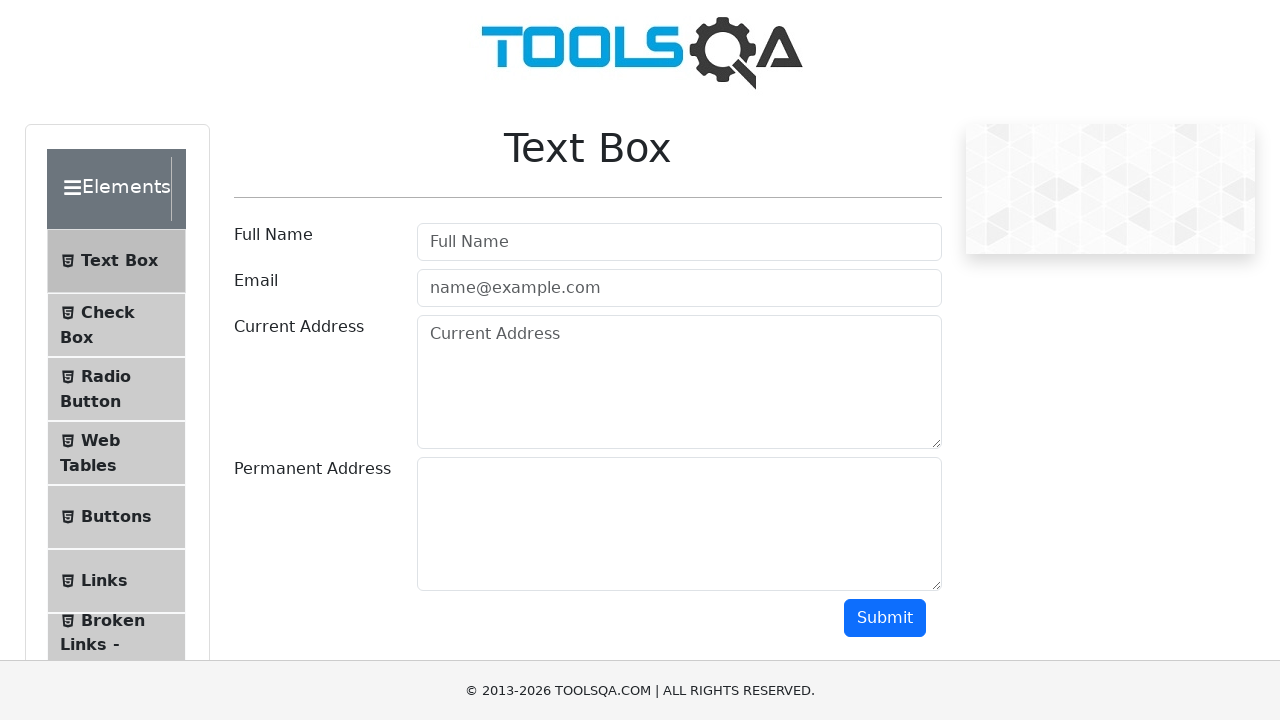

Filled userName field with 'AddressLita' on #userName
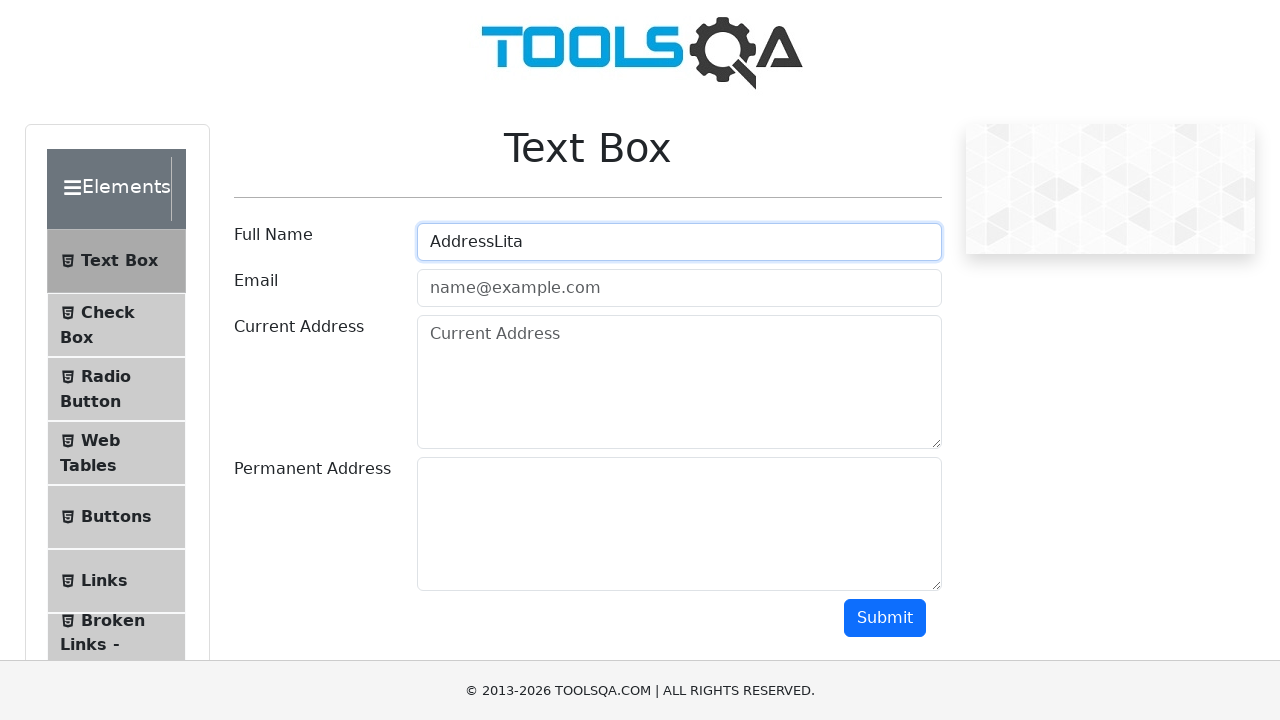

Filled userEmail field with 'testmail@test.com' on #userEmail
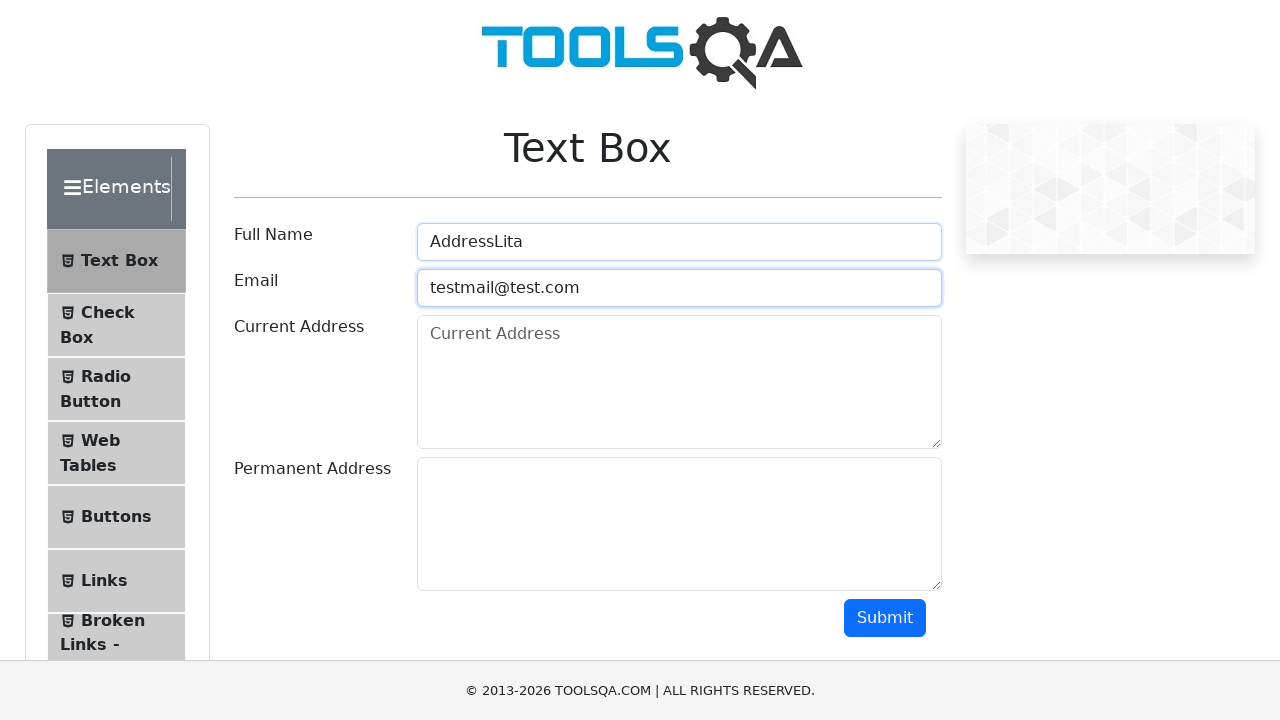

Filled currentAddress field with 'Test current address' on #currentAddress
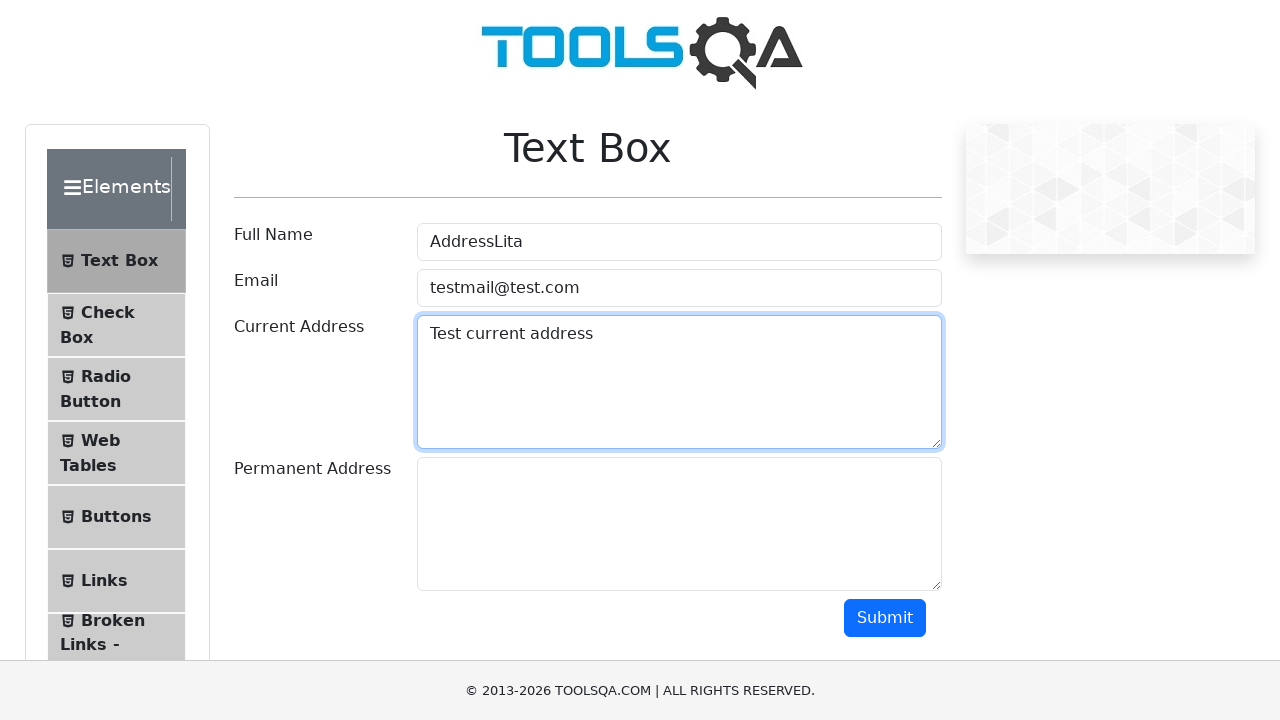

Filled permanentAddress field with 'Test address that is permanent' on #permanentAddress
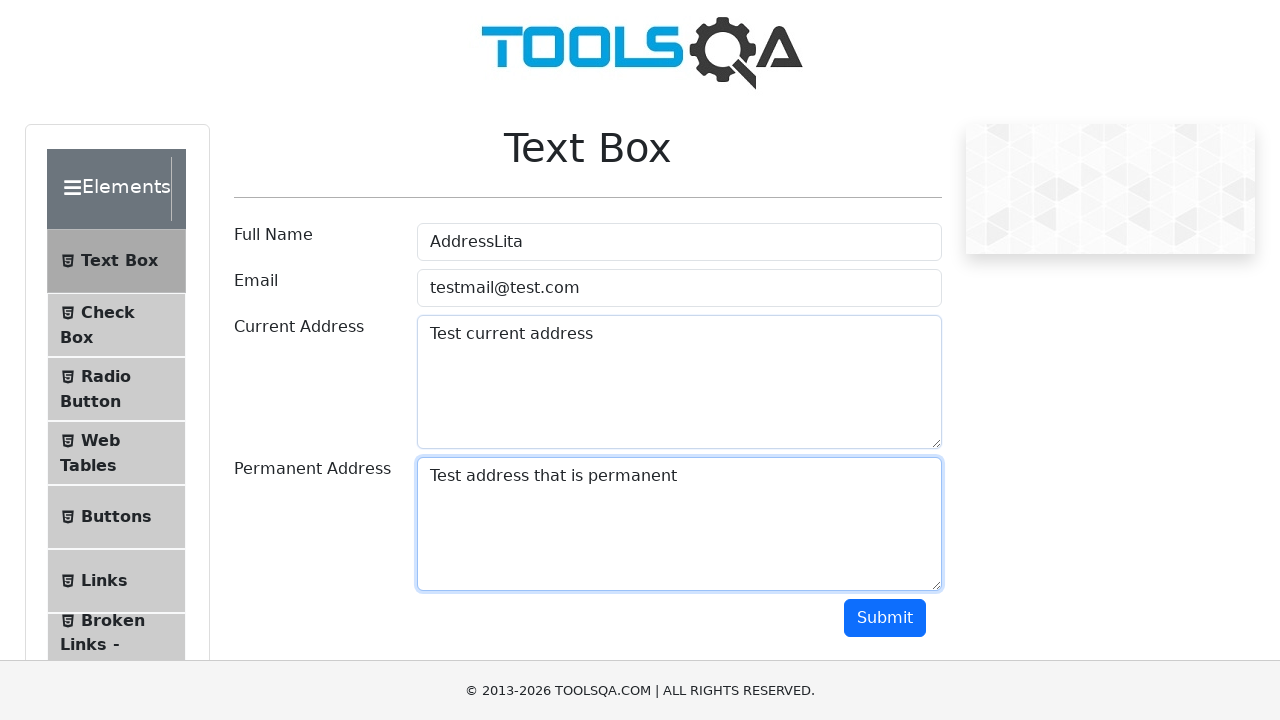

Clicked submit button to submit form at (885, 618) on #submit
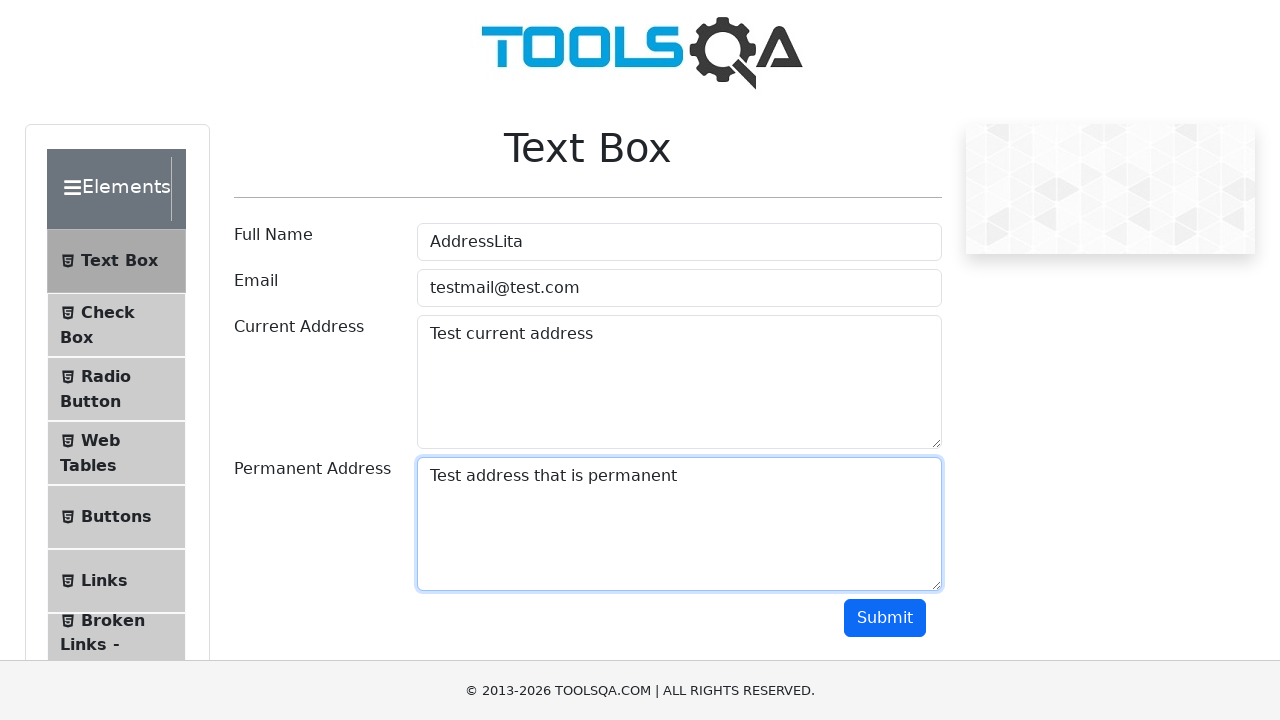

Output name field loaded
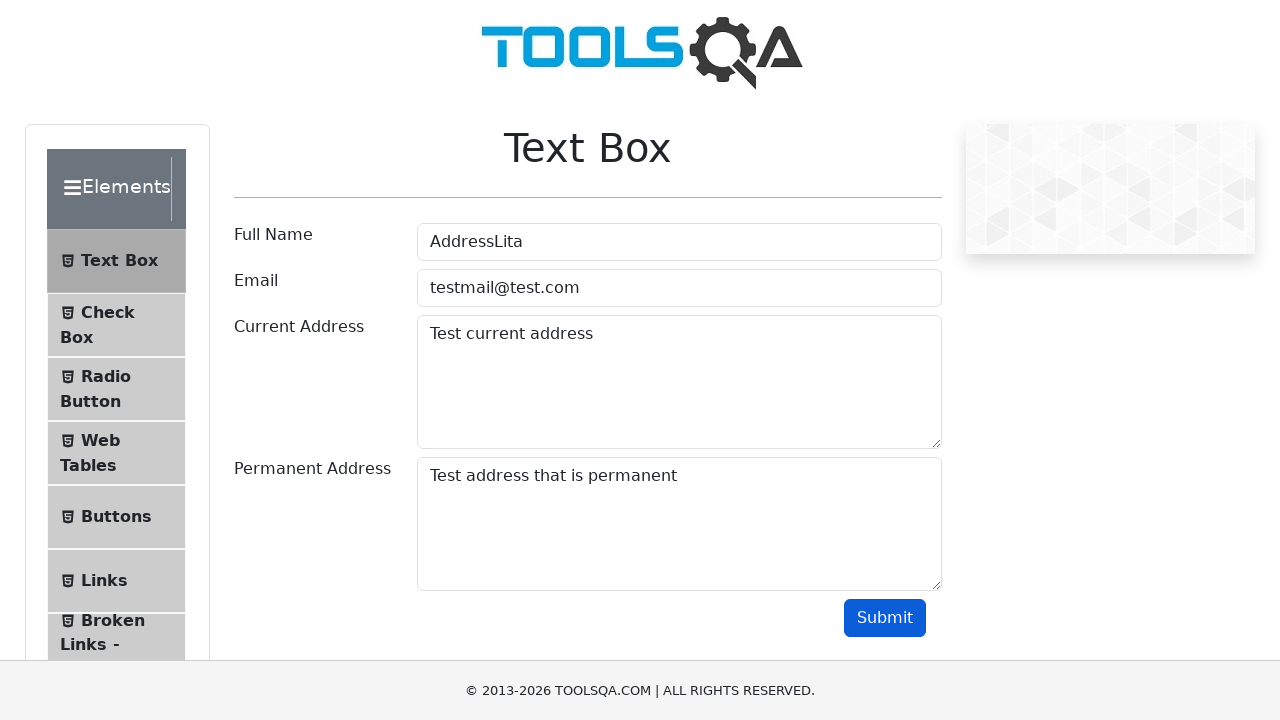

Output email field loaded
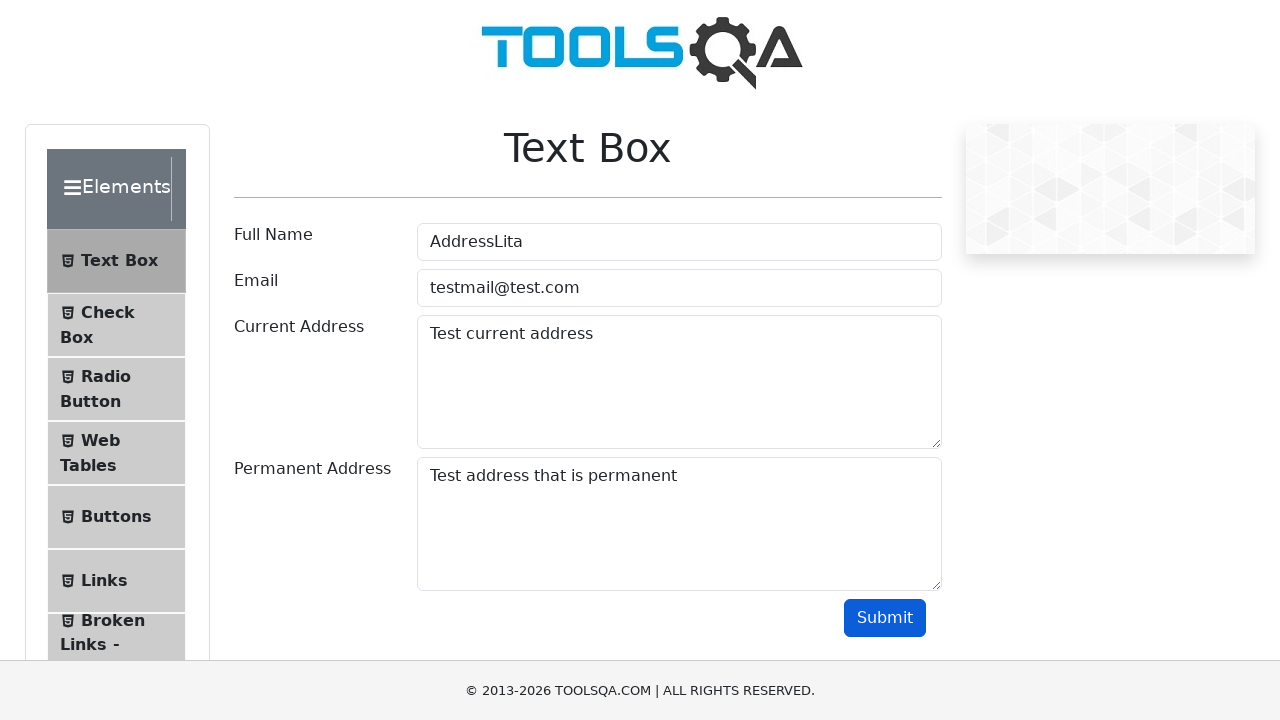

Output permanentAddress field loaded
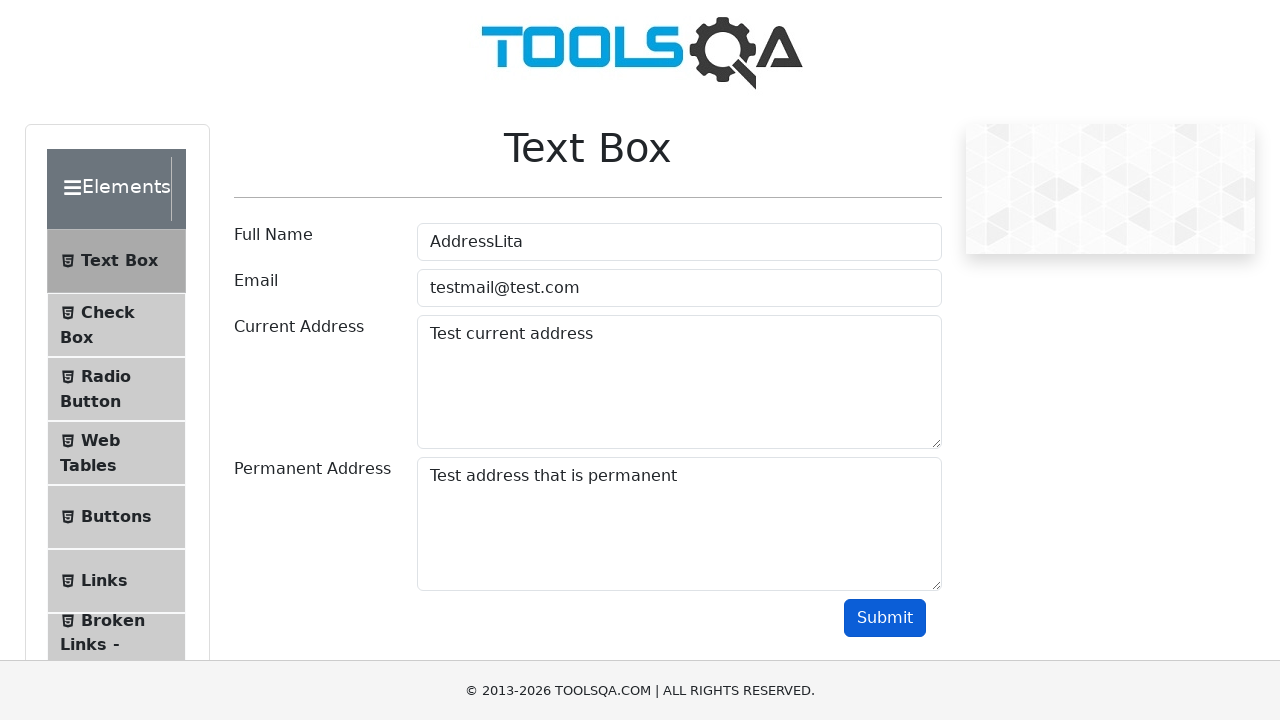

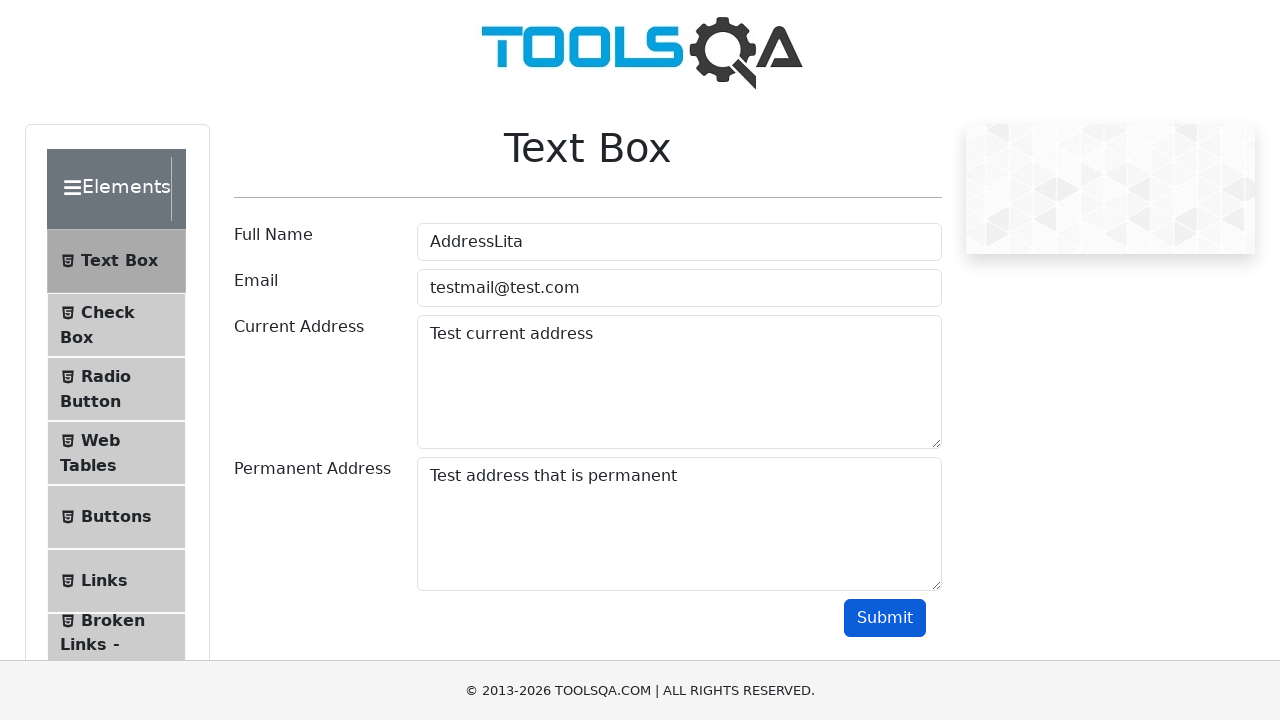